Tests handling of JavaScript alert and confirm dialogs by entering a name, triggering alerts/confirms, and accepting or dismissing them.

Starting URL: https://rahulshettyacademy.com/AutomationPractice/

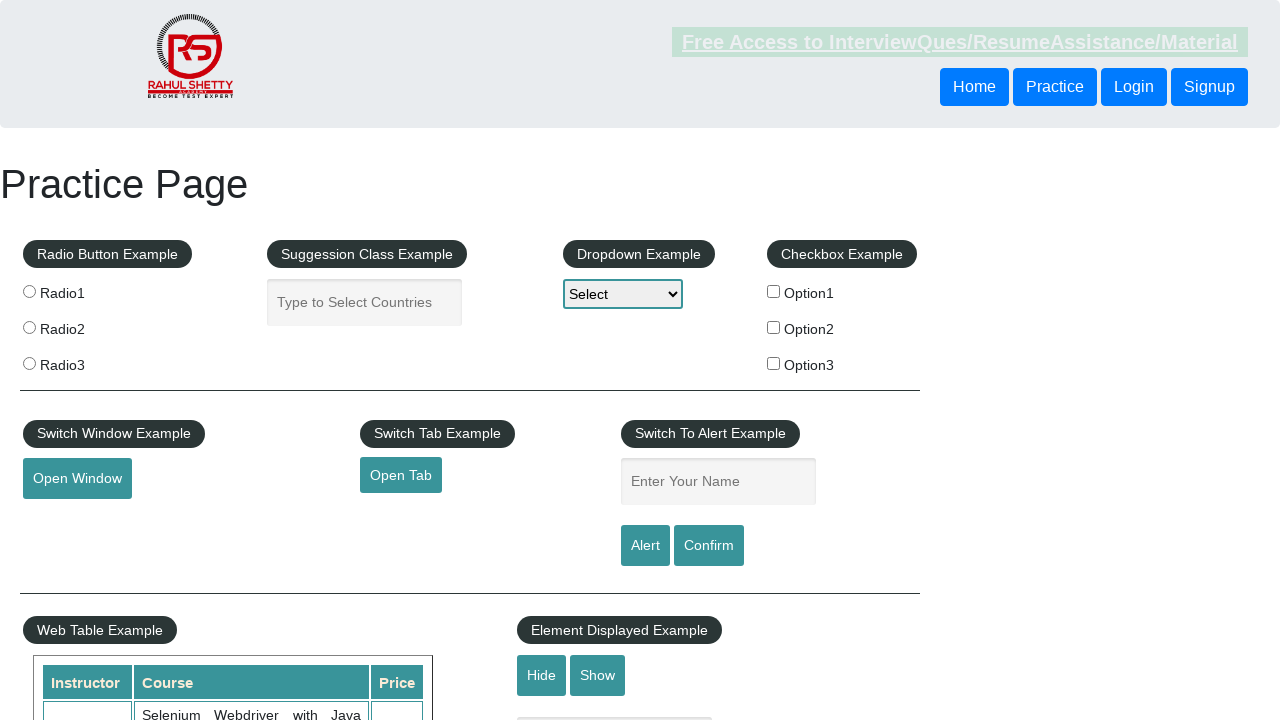

Set up dialog handler to accept dialogs
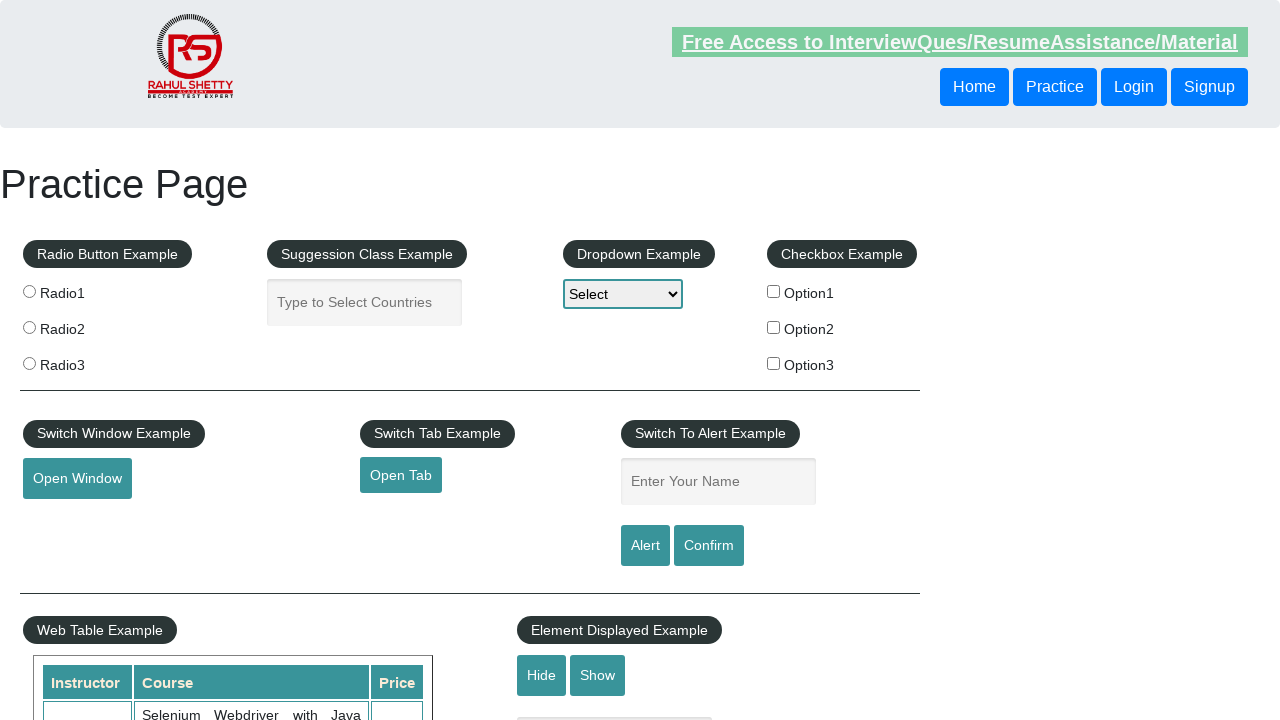

Filled name field with 'John Doe' on #name
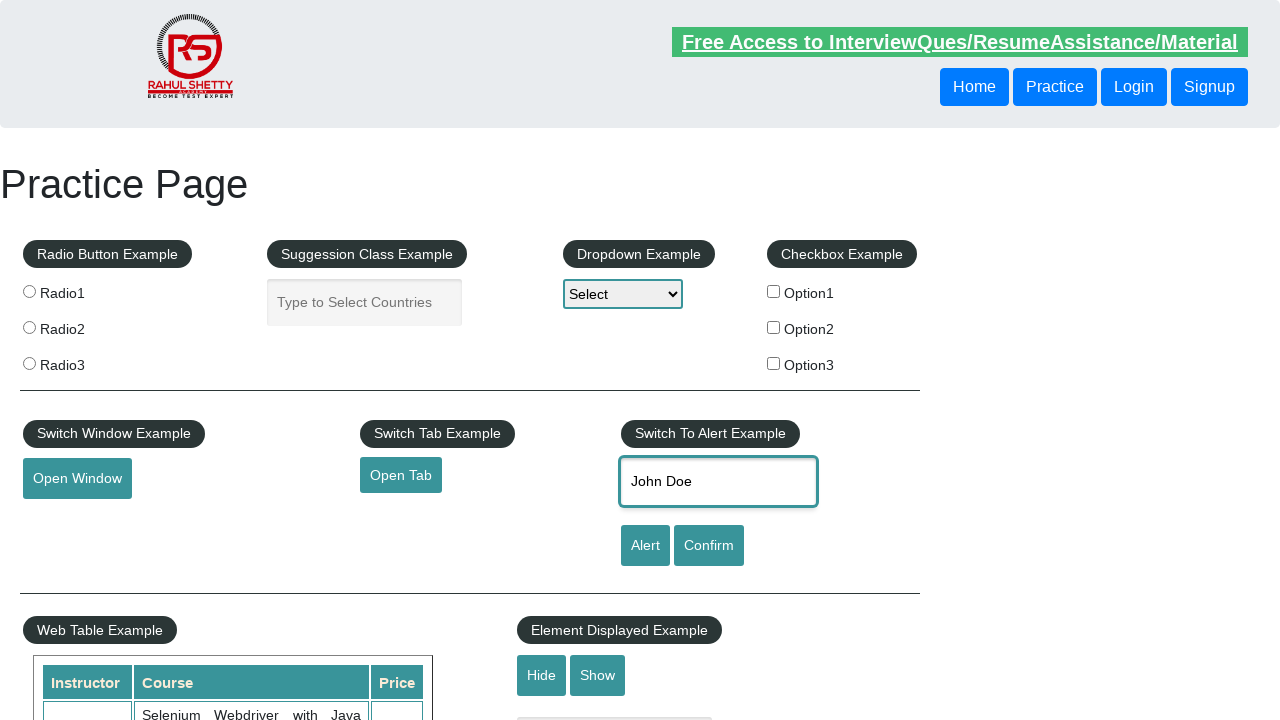

Clicked alert button to trigger JavaScript alert at (645, 546) on #alertbtn
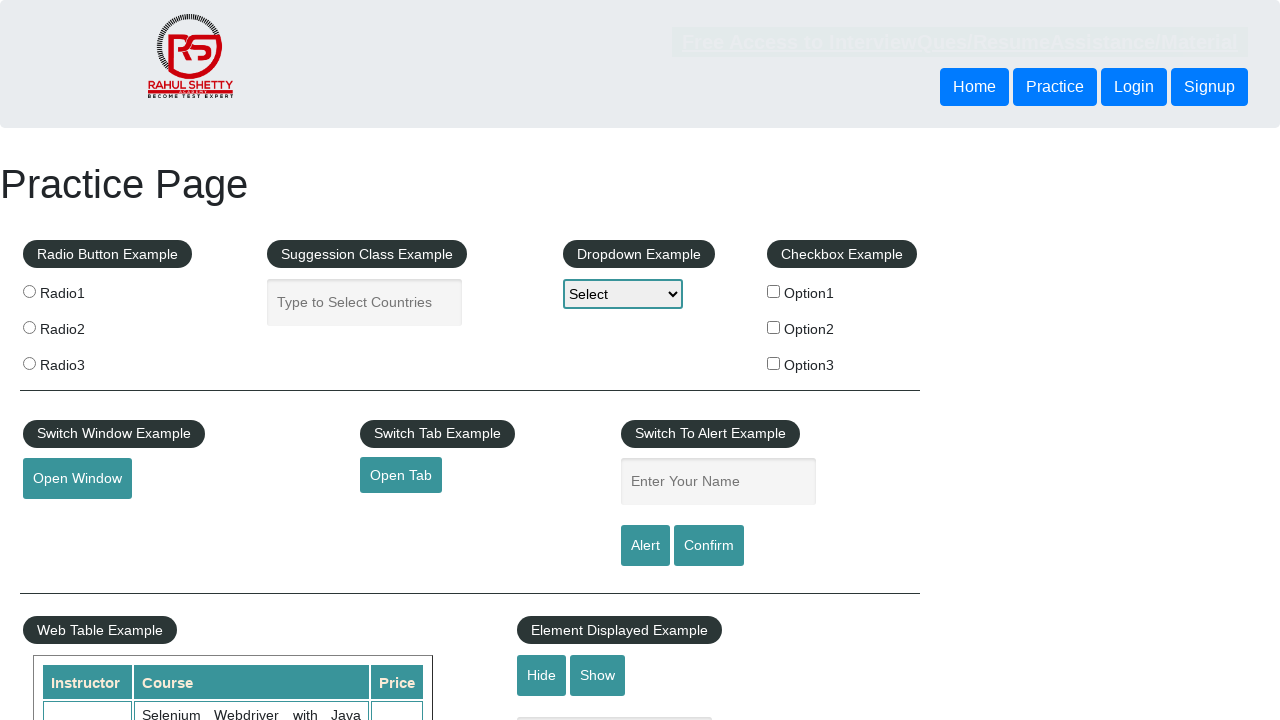

Waited for alert to be handled and accepted
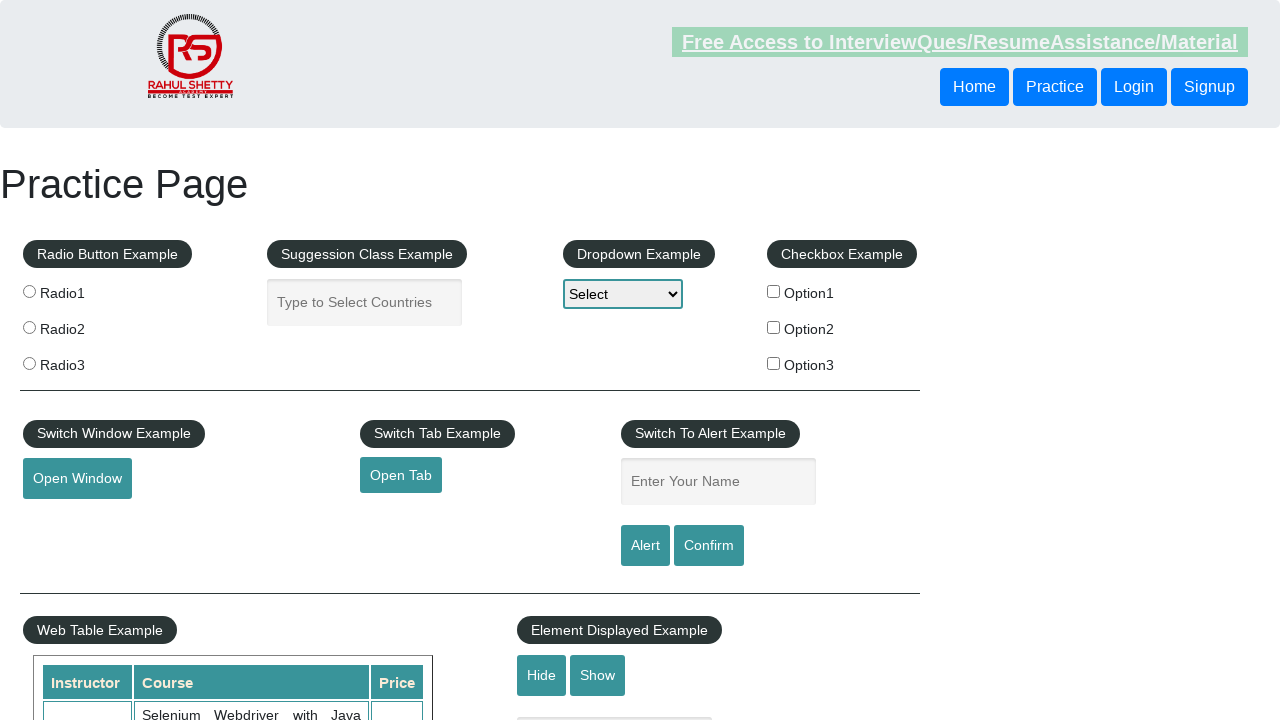

Filled name field with 'John Doe' for confirm test on #name
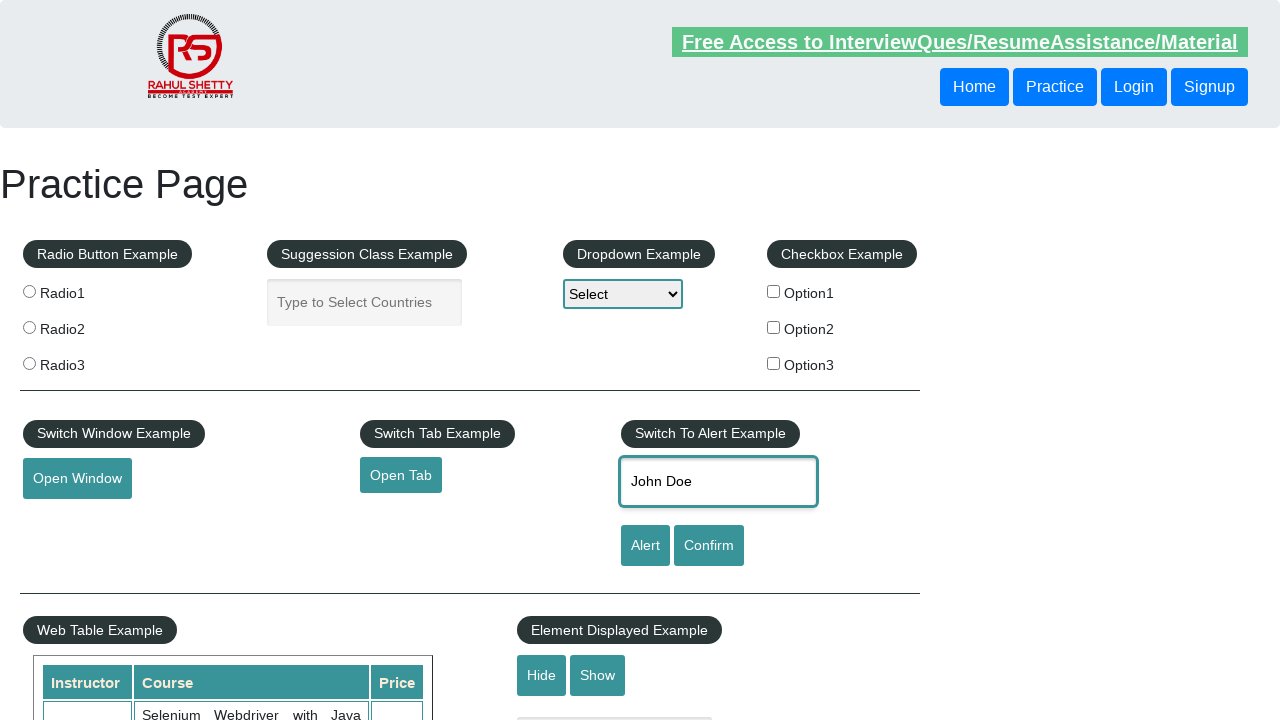

Clicked confirm button to trigger JavaScript confirm dialog at (709, 546) on #confirmbtn
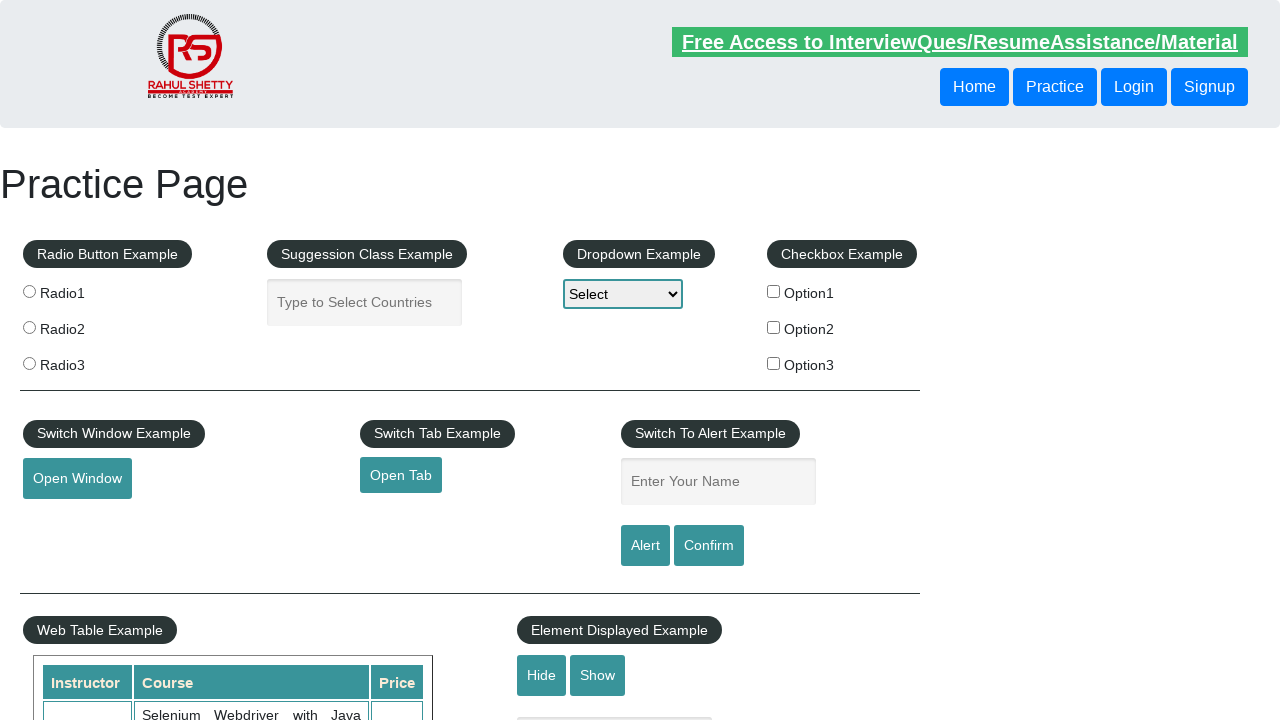

Waited for confirm dialog to be handled and accepted
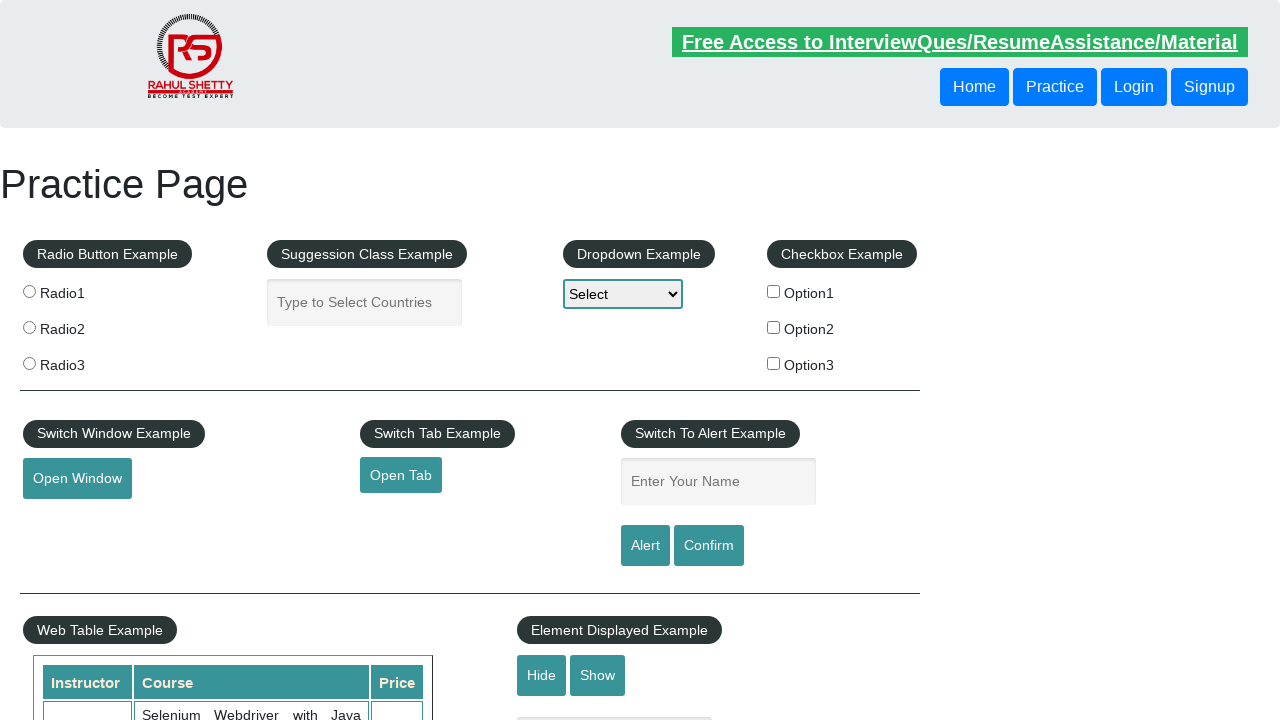

Removed accept dialog handler
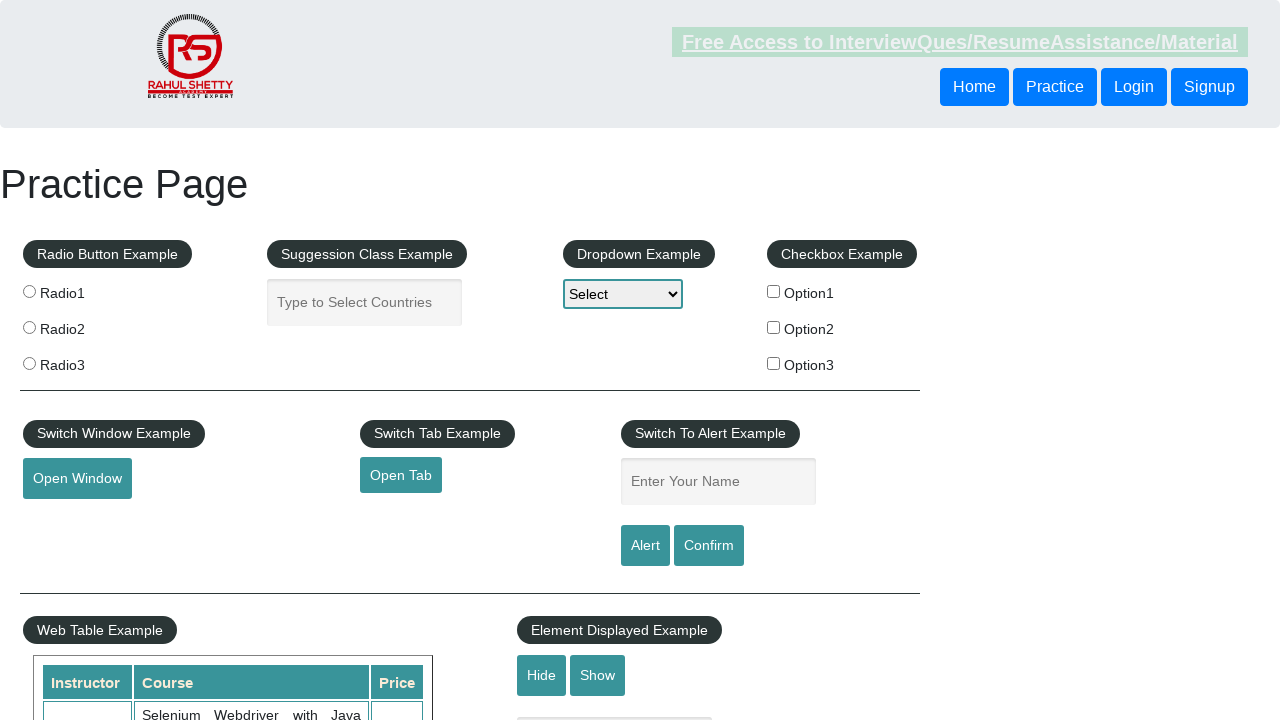

Set up dialog handler to dismiss dialogs
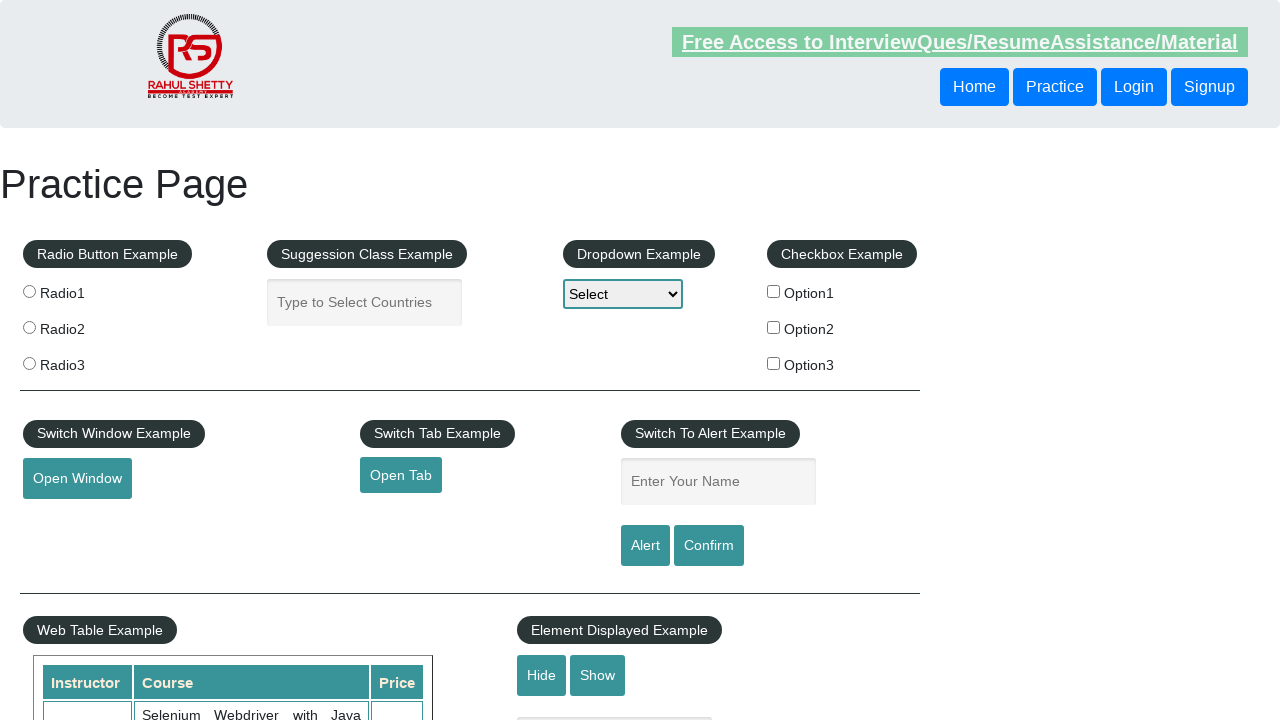

Filled name field with 'John Doe' for dismiss test on #name
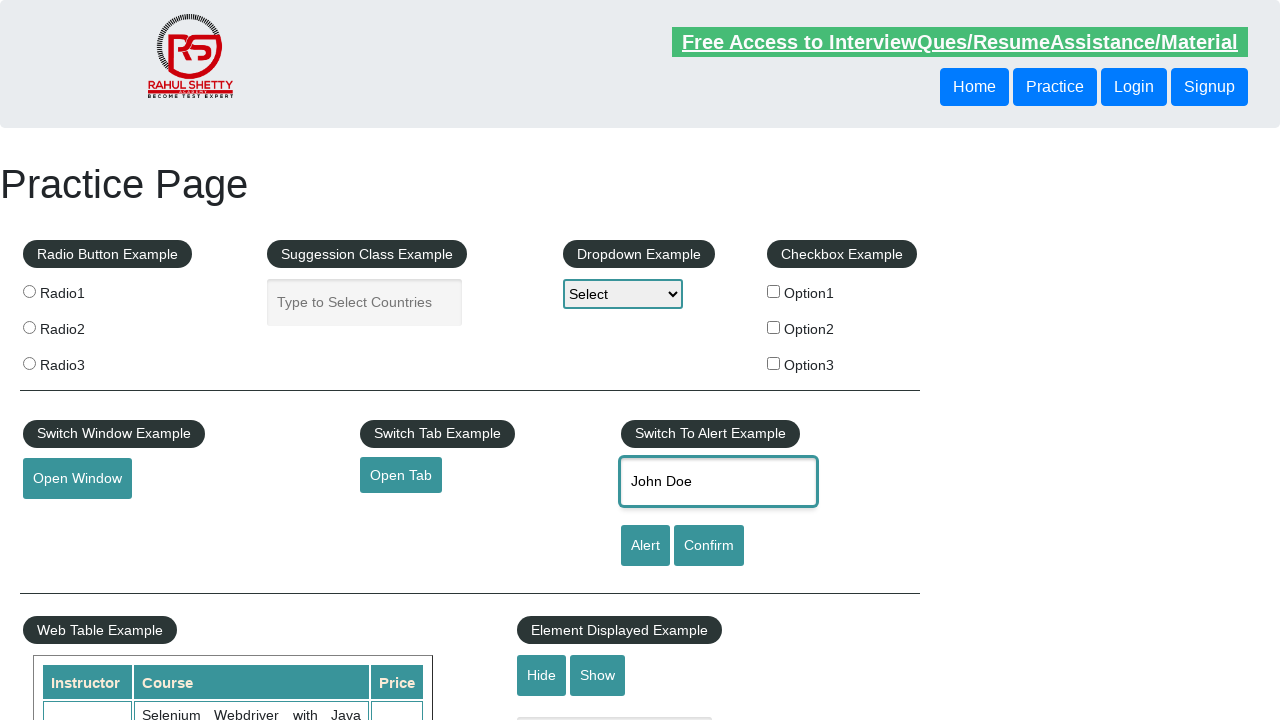

Clicked confirm button to trigger JavaScript confirm dialog at (709, 546) on #confirmbtn
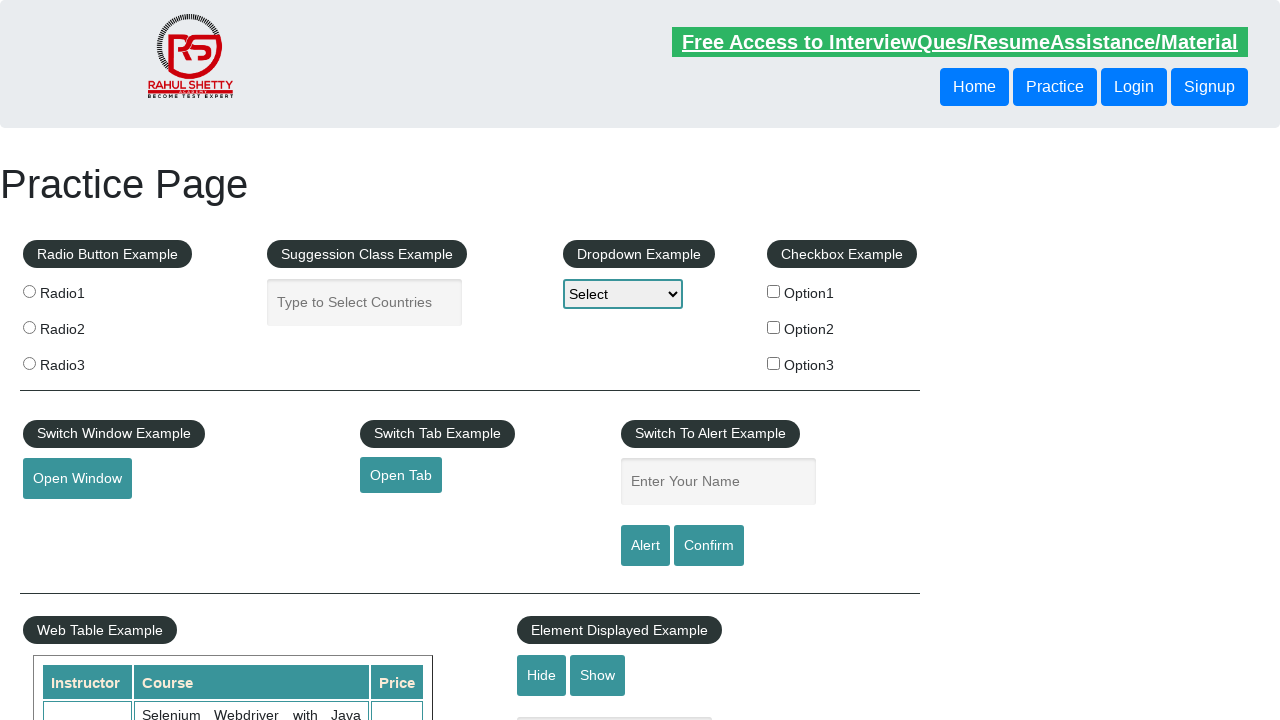

Waited for confirm dialog to be handled and dismissed
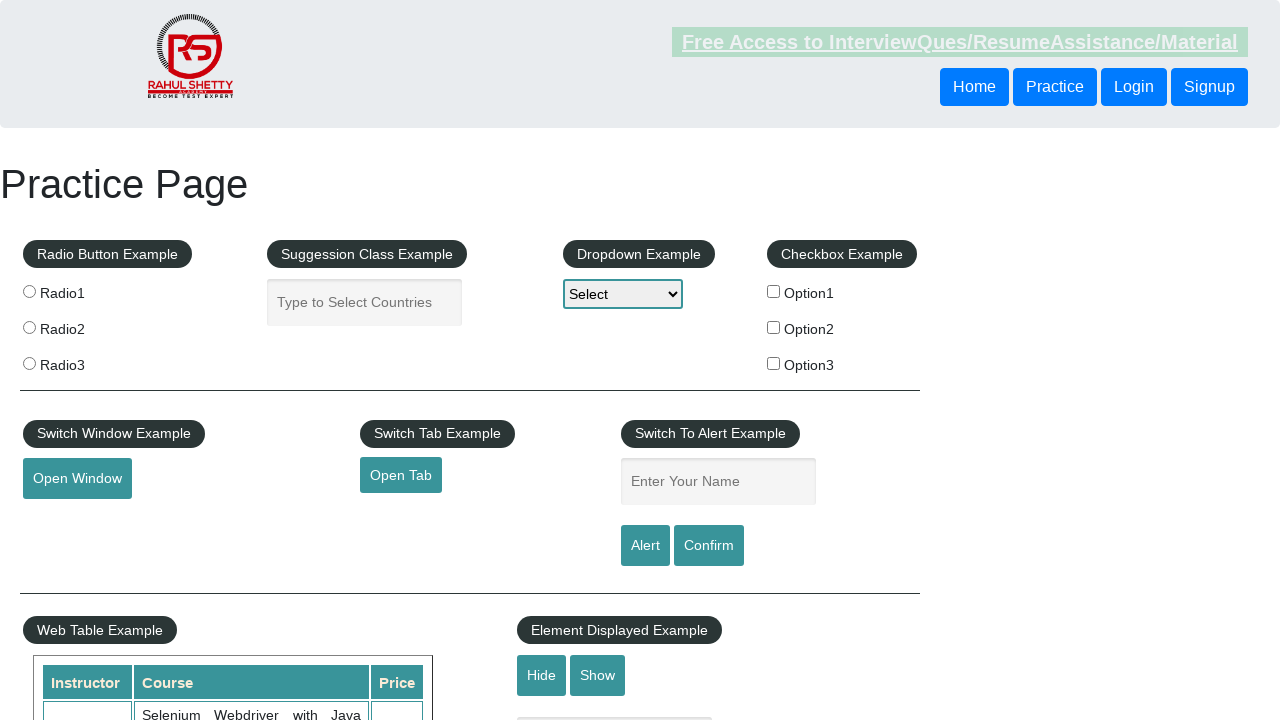

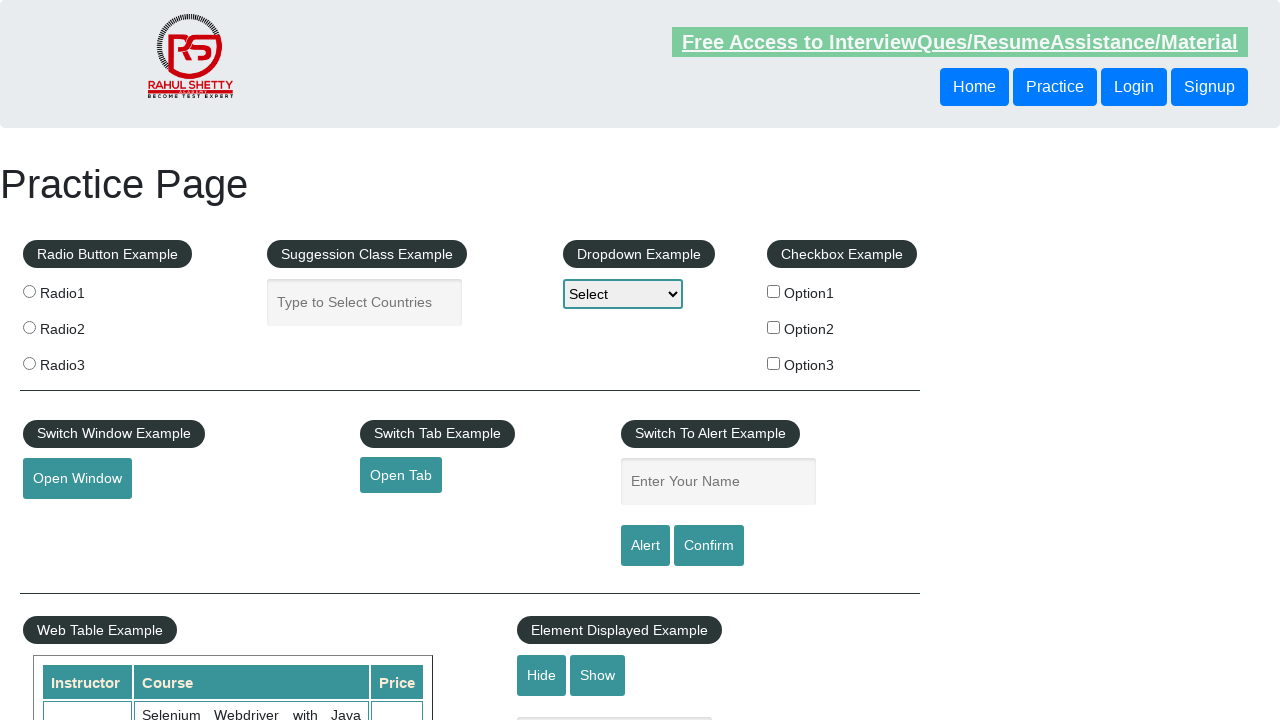